Tests implicit wait functionality by clicking a button that triggers a delayed element, then verifies the welcome message appears

Starting URL: https://www.automationtestinginsider.com/2019/08/textarea-textarea-element-defines-multi.html

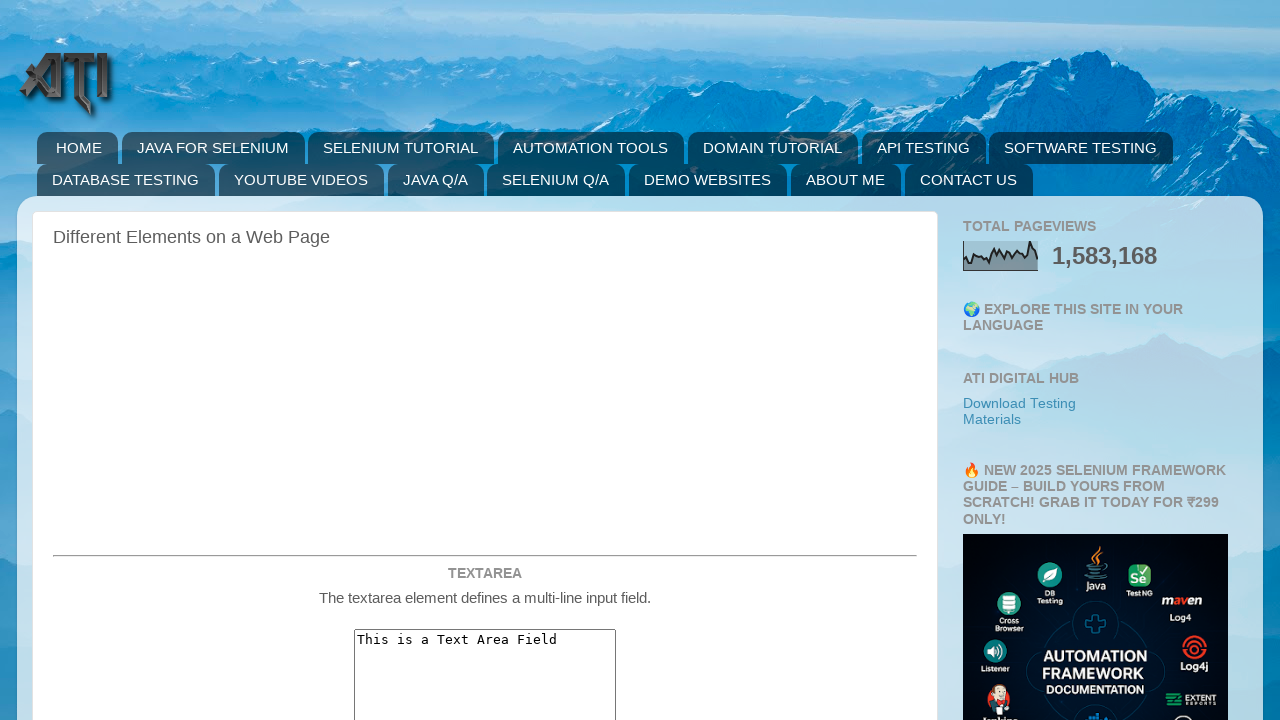

Navigated to textarea element page
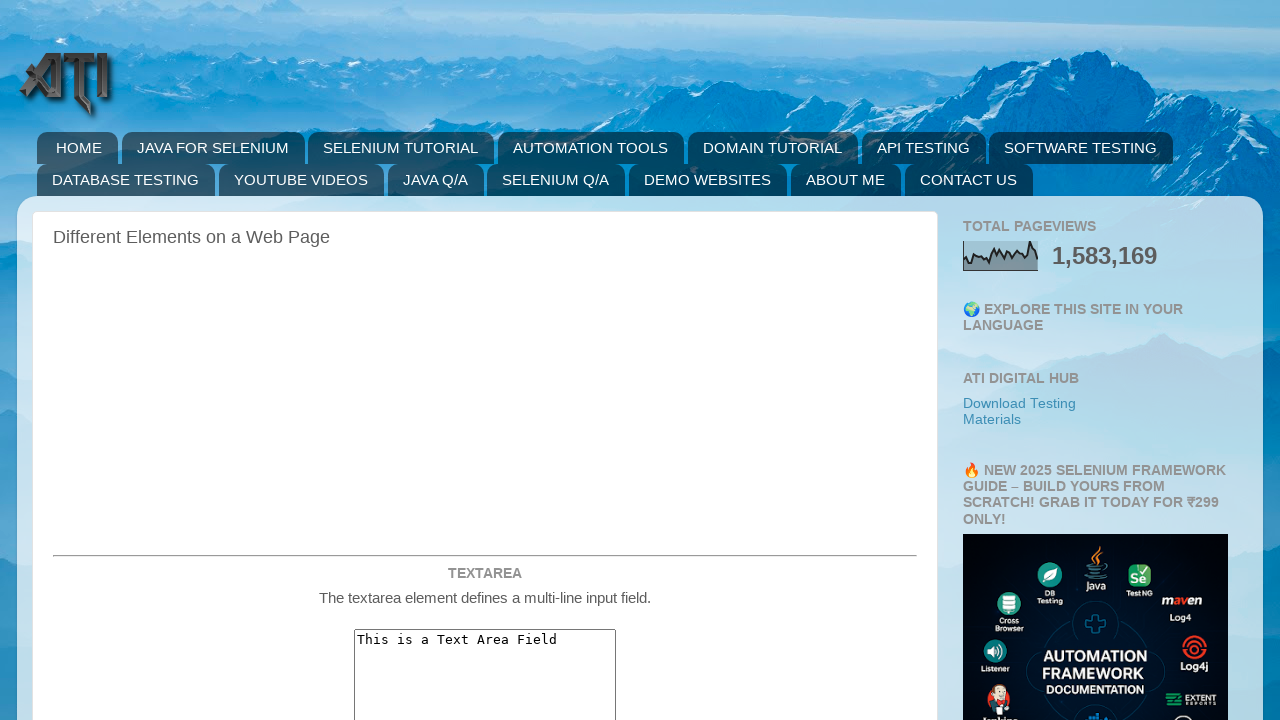

Clicked button to trigger delayed element at (485, 360) on #testWait123
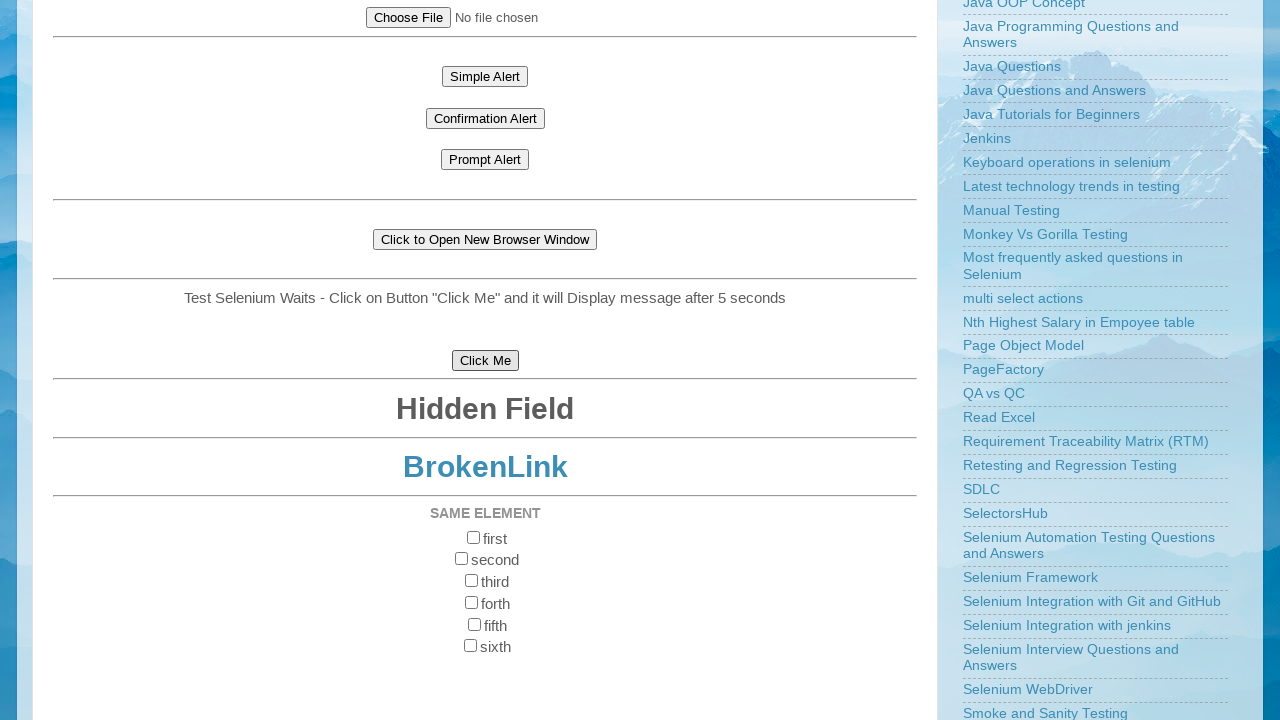

Welcome message element appeared after implicit wait
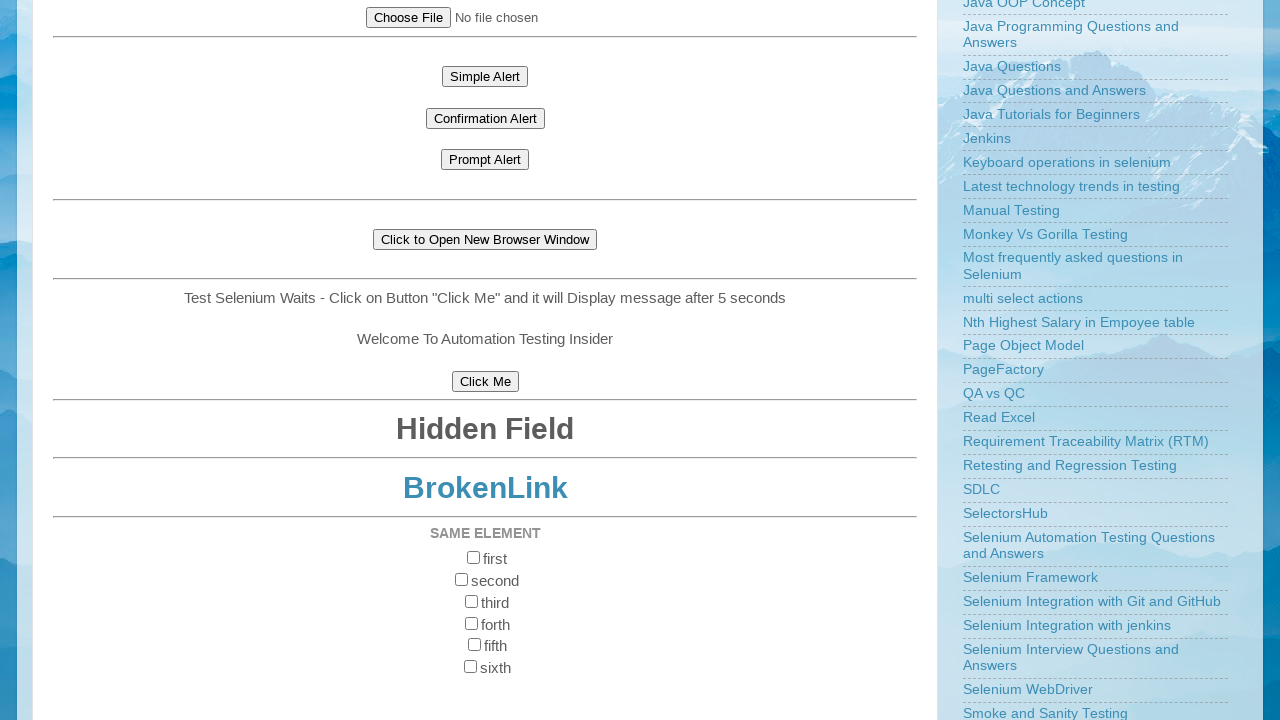

Retrieved text content from welcome message
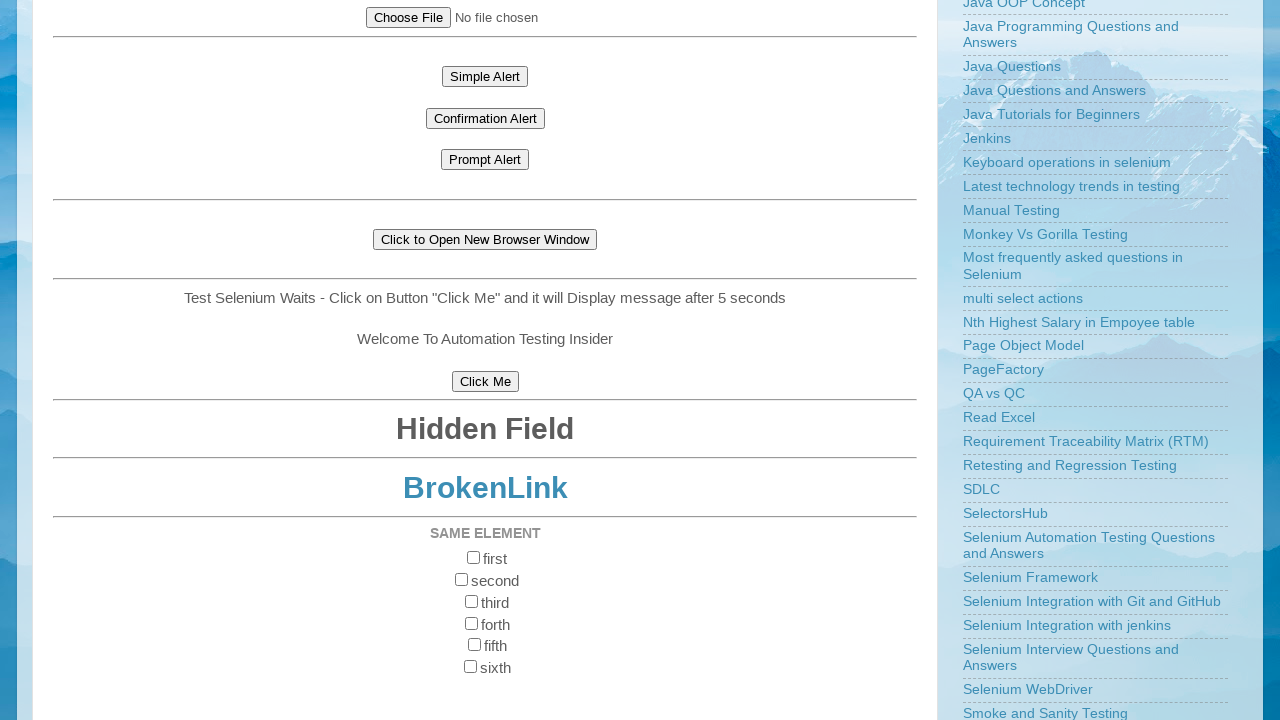

Verified welcome message text: Welcome To Automation Testing Insider
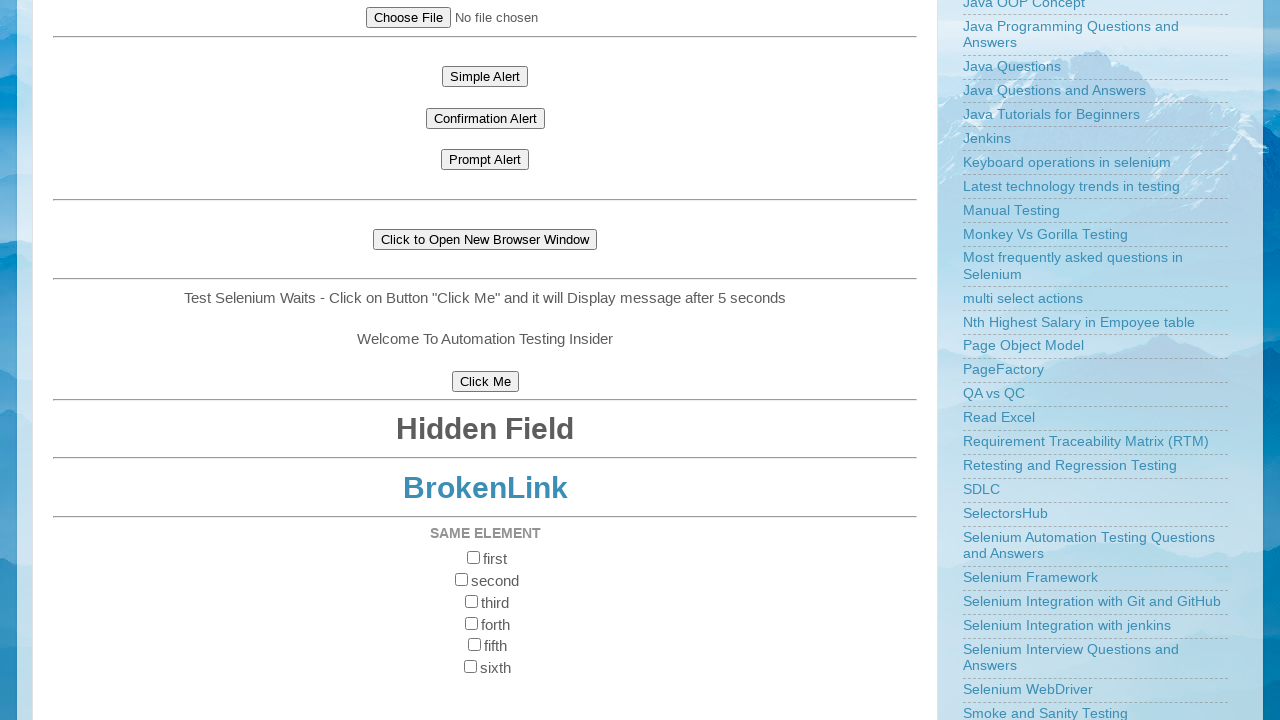

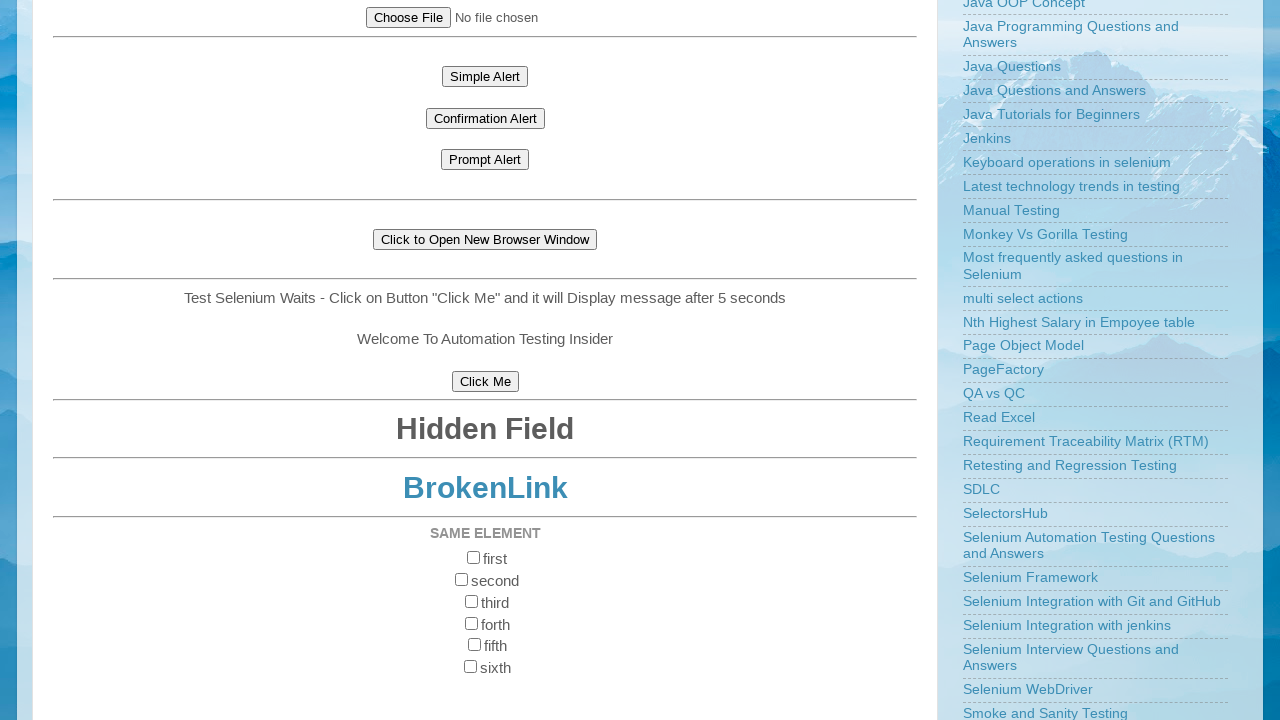